Navigates to a sortable data table page and iterates through table cells to verify data accessibility

Starting URL: https://the-internet.herokuapp.com/

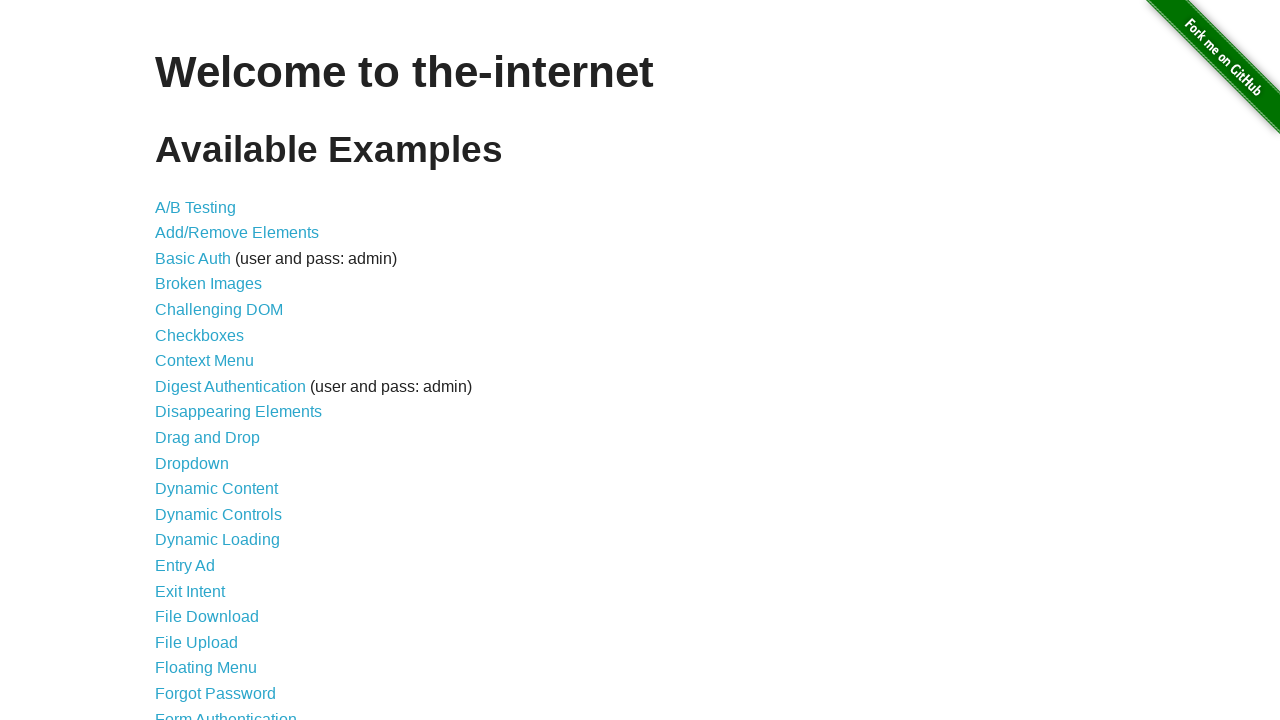

Clicked on Sortable Data Tables link at (230, 574) on text=Sortable Data Tables
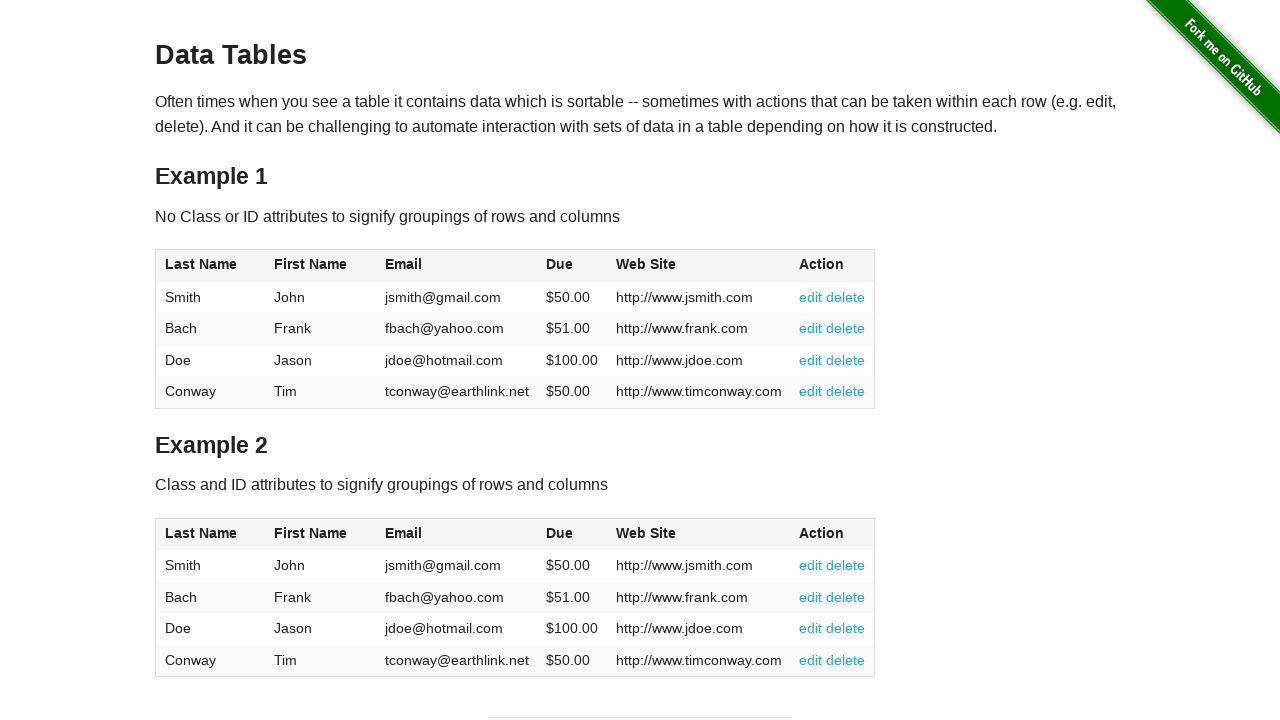

Sortable data table loaded
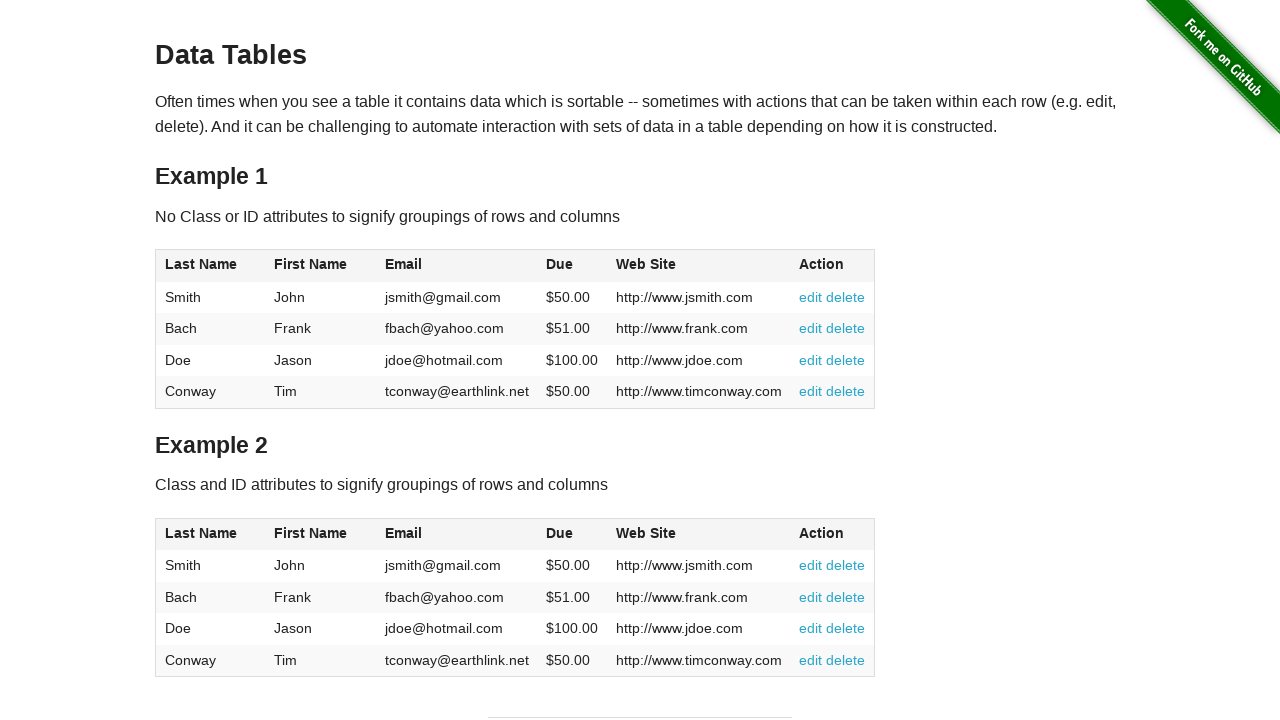

Retrieved 6 column headers from table
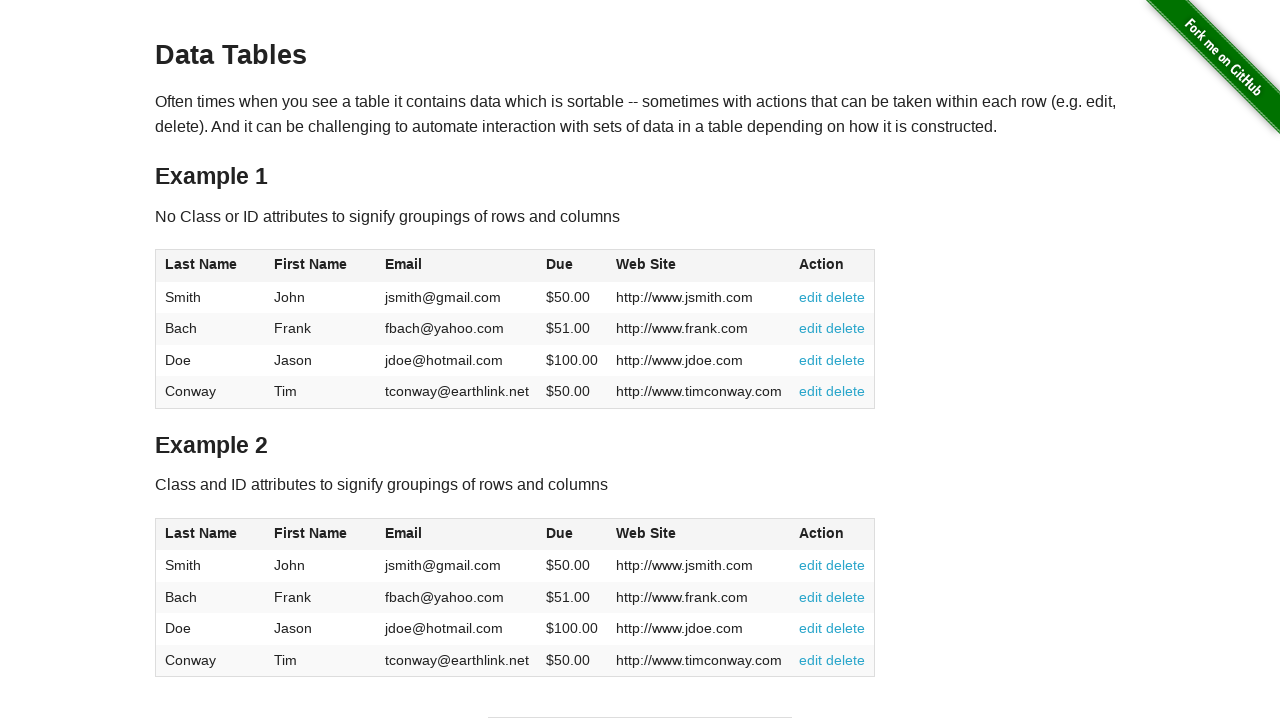

Retrieved 4 rows from table
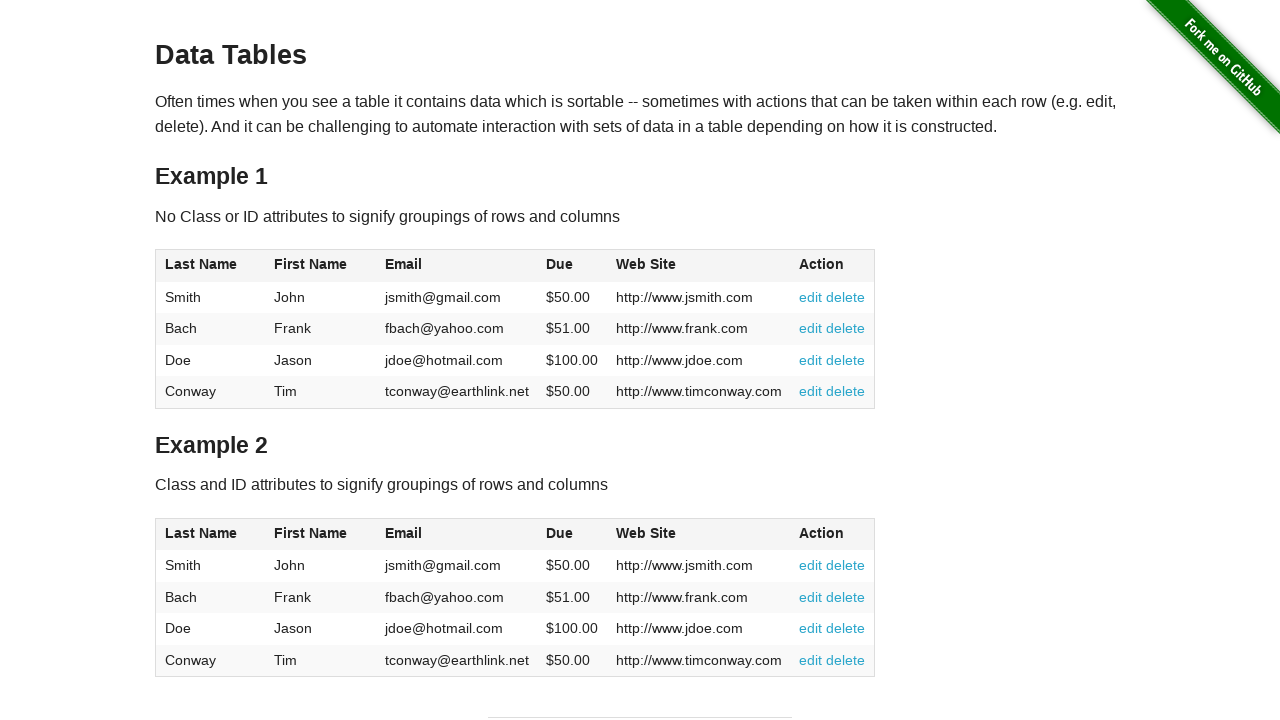

Printed all row text content
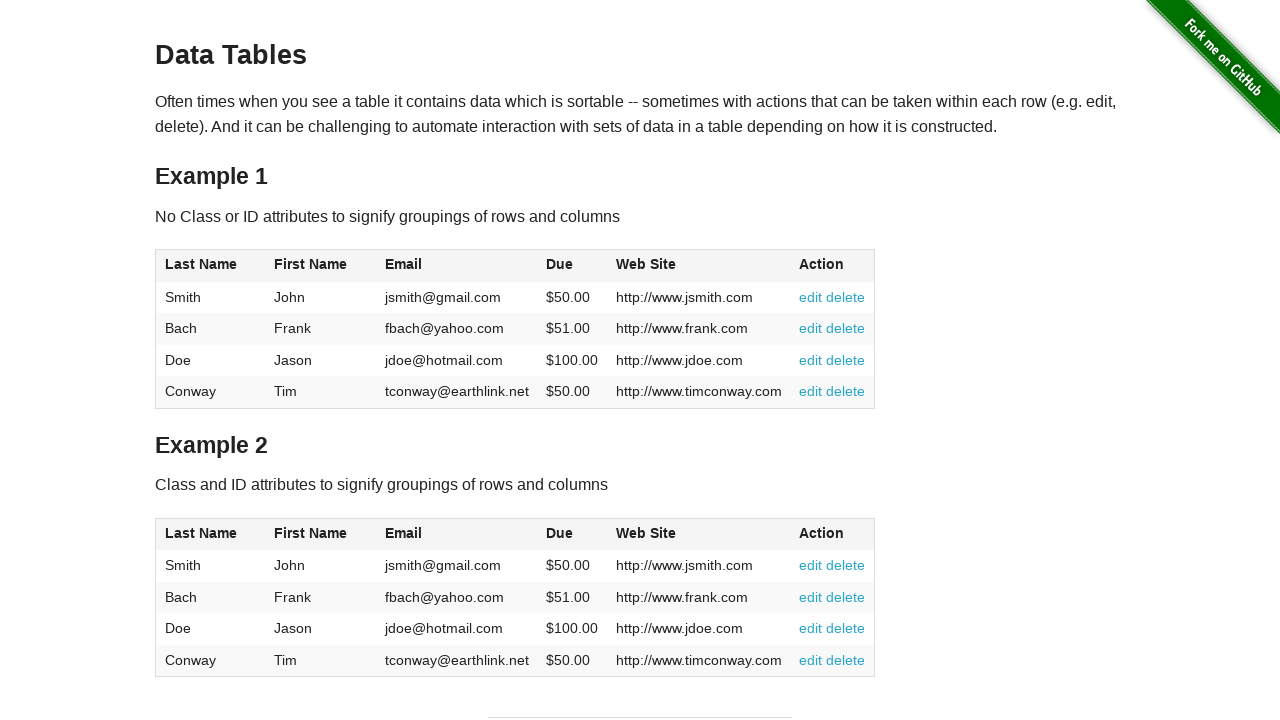

Iterated through all 24 table cells by row and column index
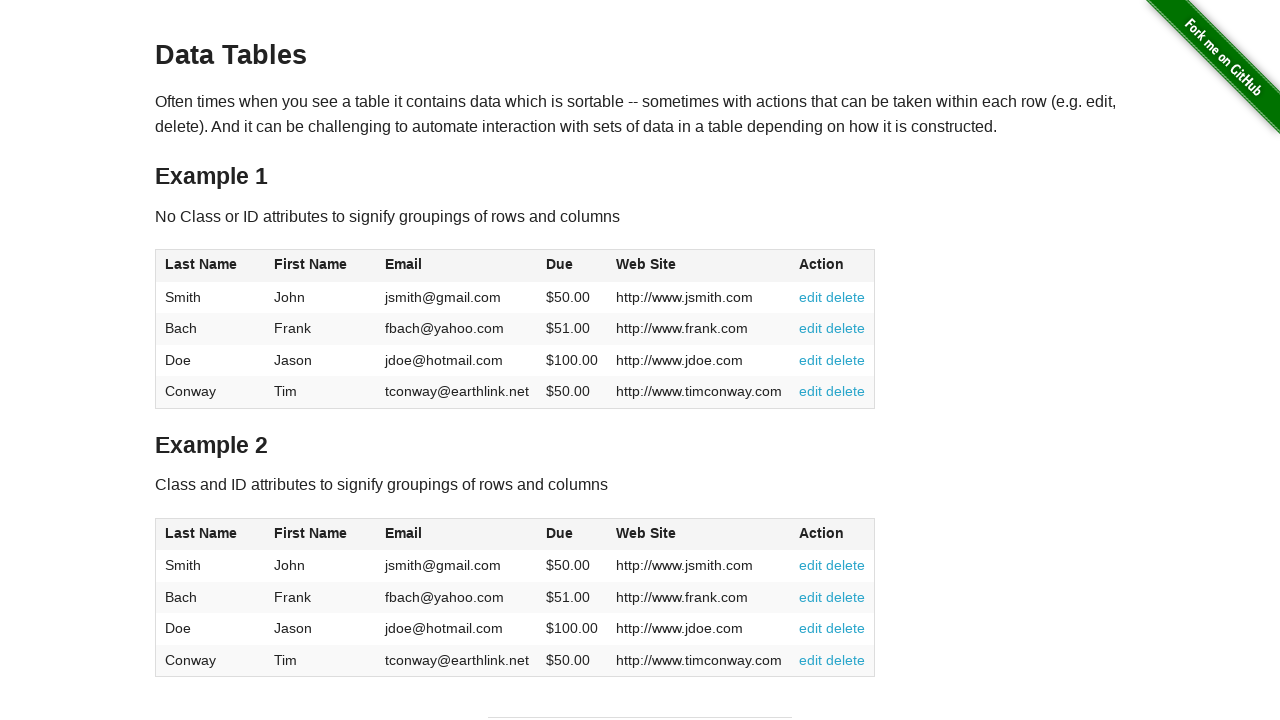

Retrieved all 24 cells directly from table
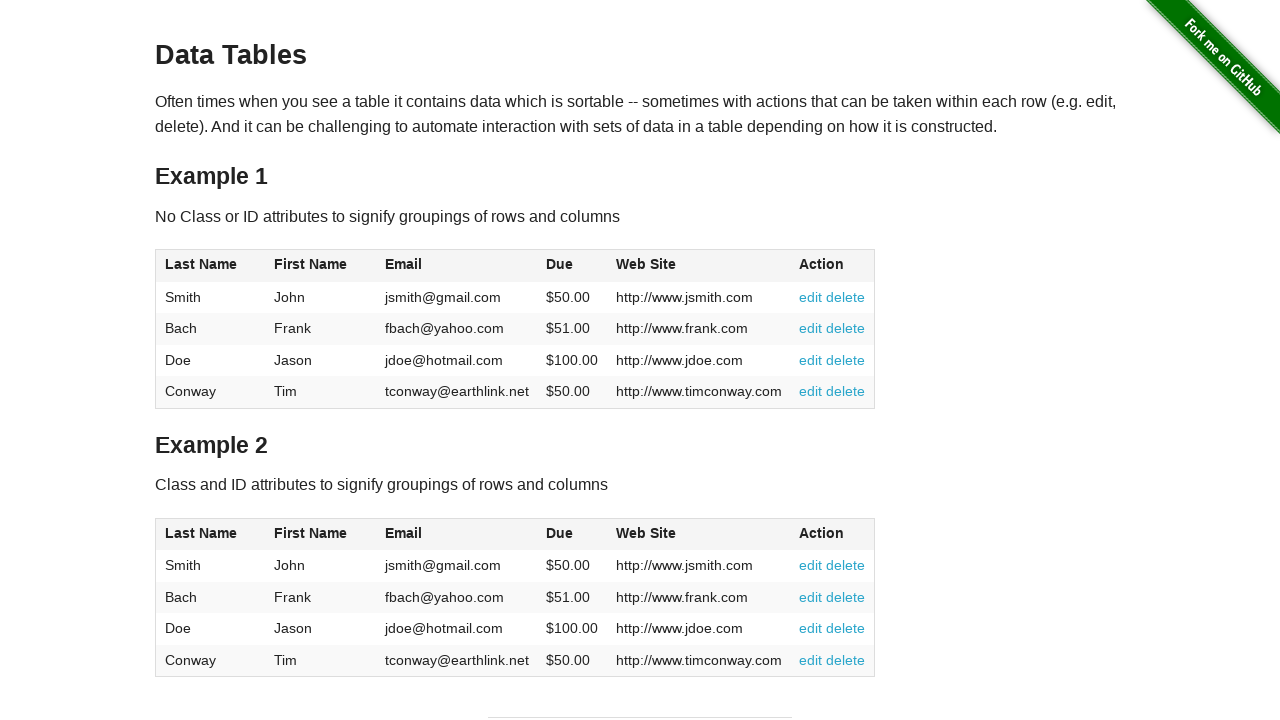

Printed all cell text content
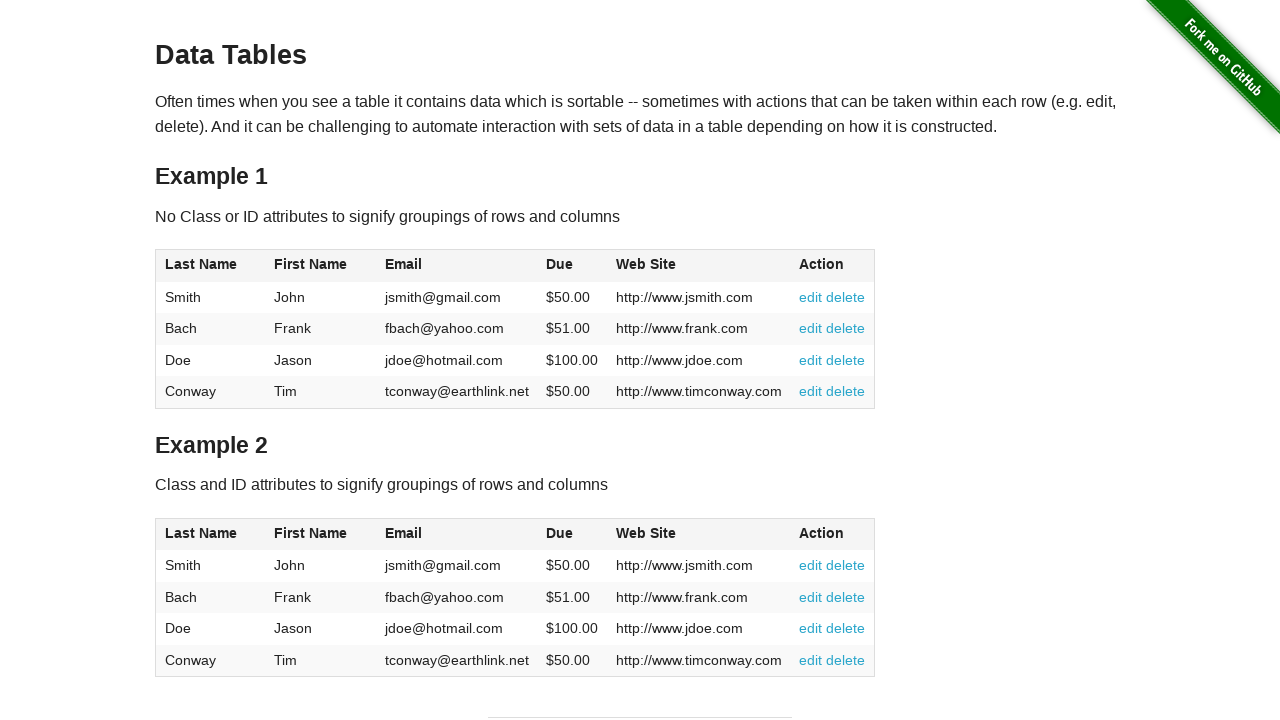

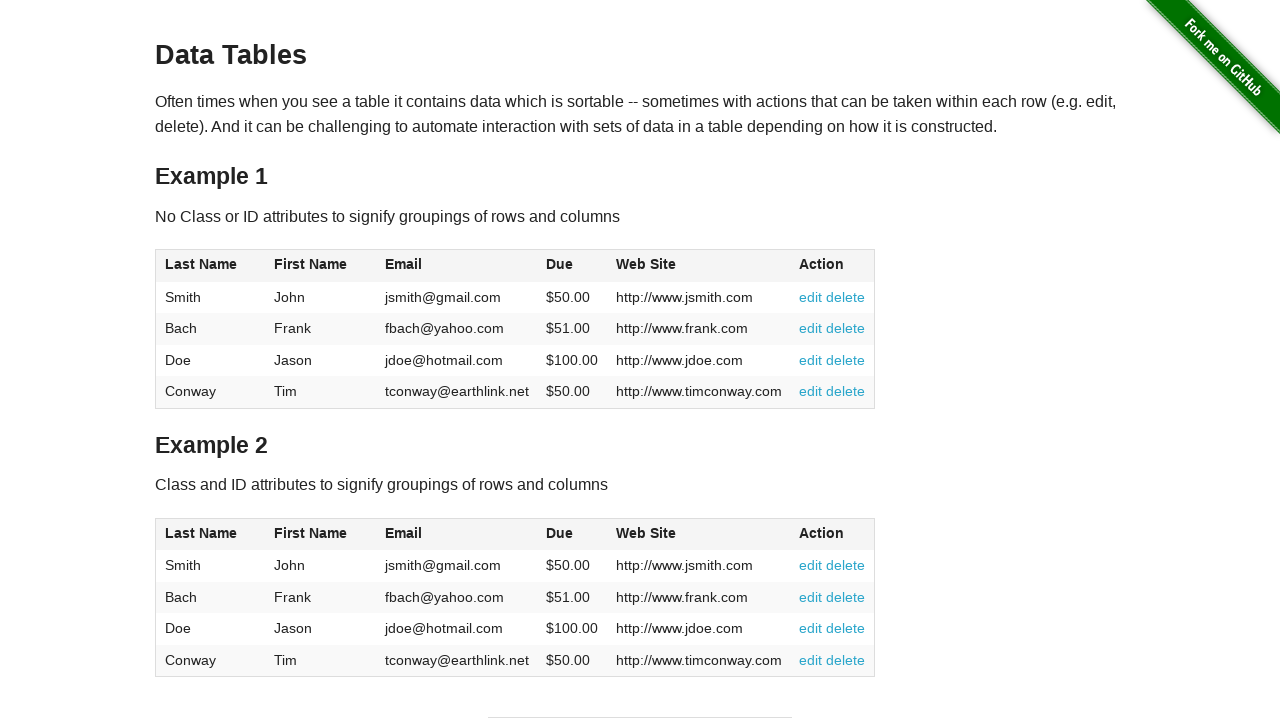